Tests double-click and right-click (context click) functionality on buttons by performing these mouse actions on designated button elements

Starting URL: https://demoqa.com/buttons

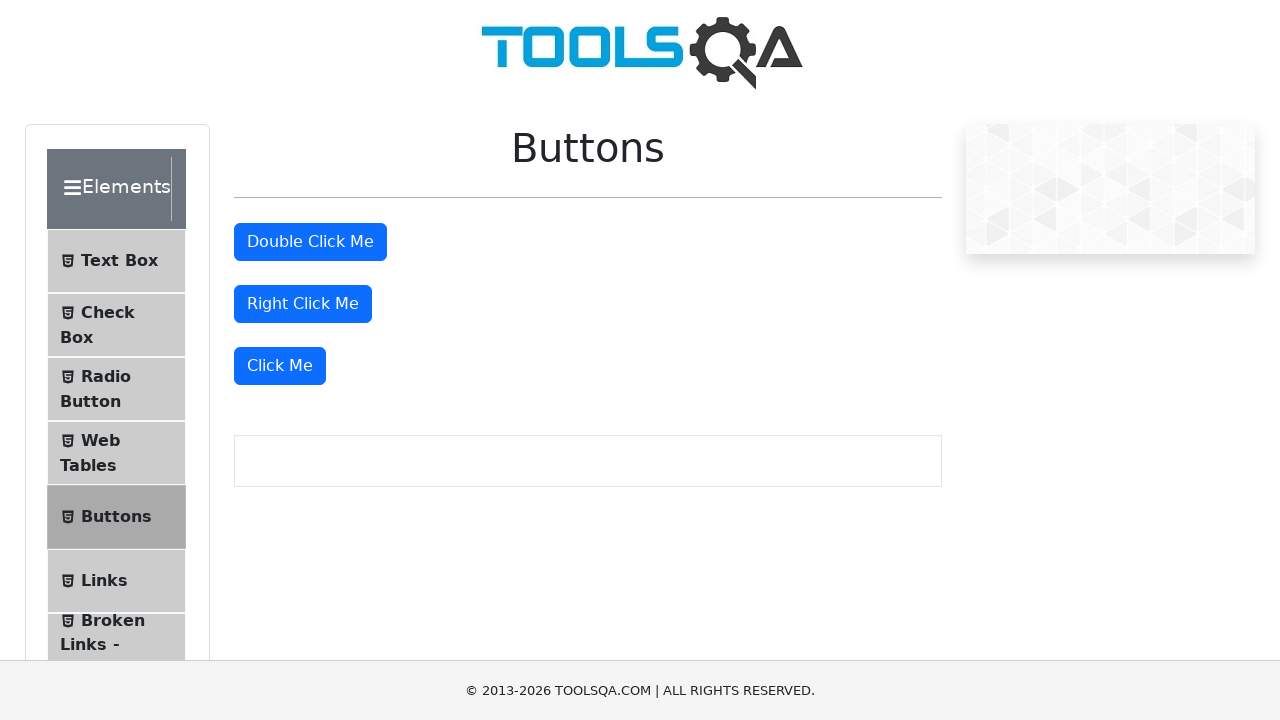

Navigated to https://demoqa.com/buttons
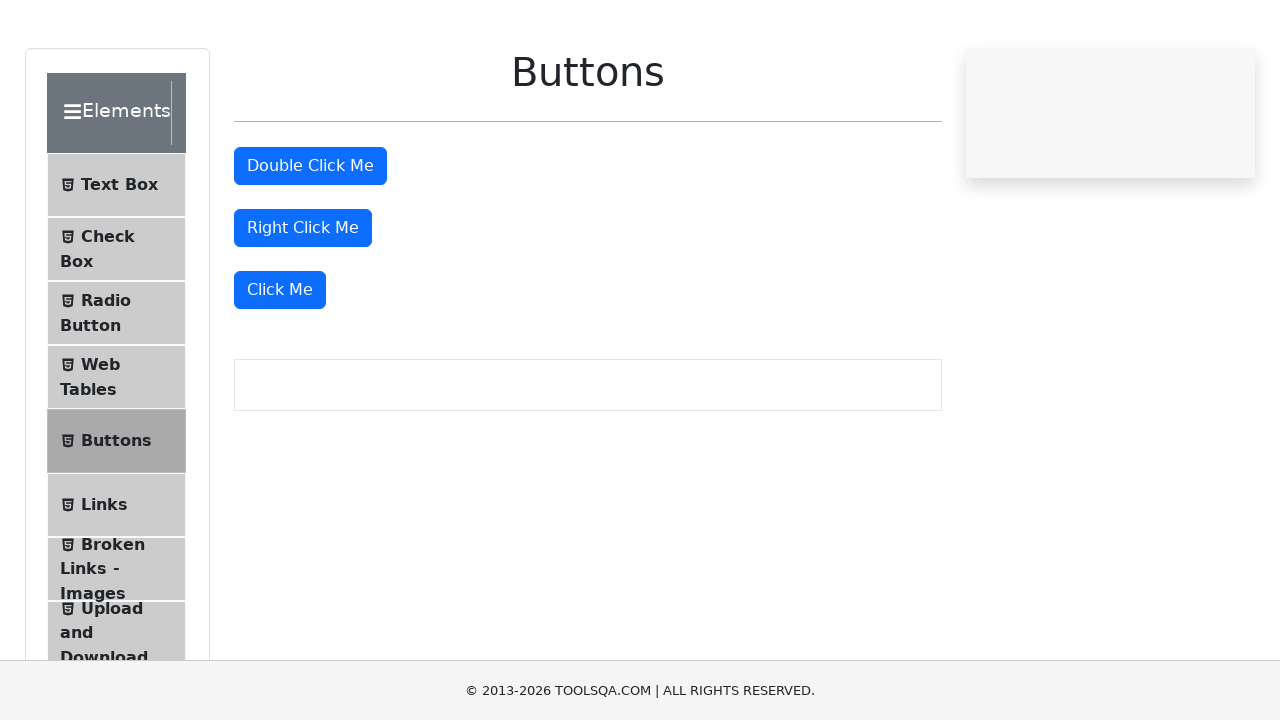

Double-clicked the double-click button at (310, 242) on #doubleClickBtn
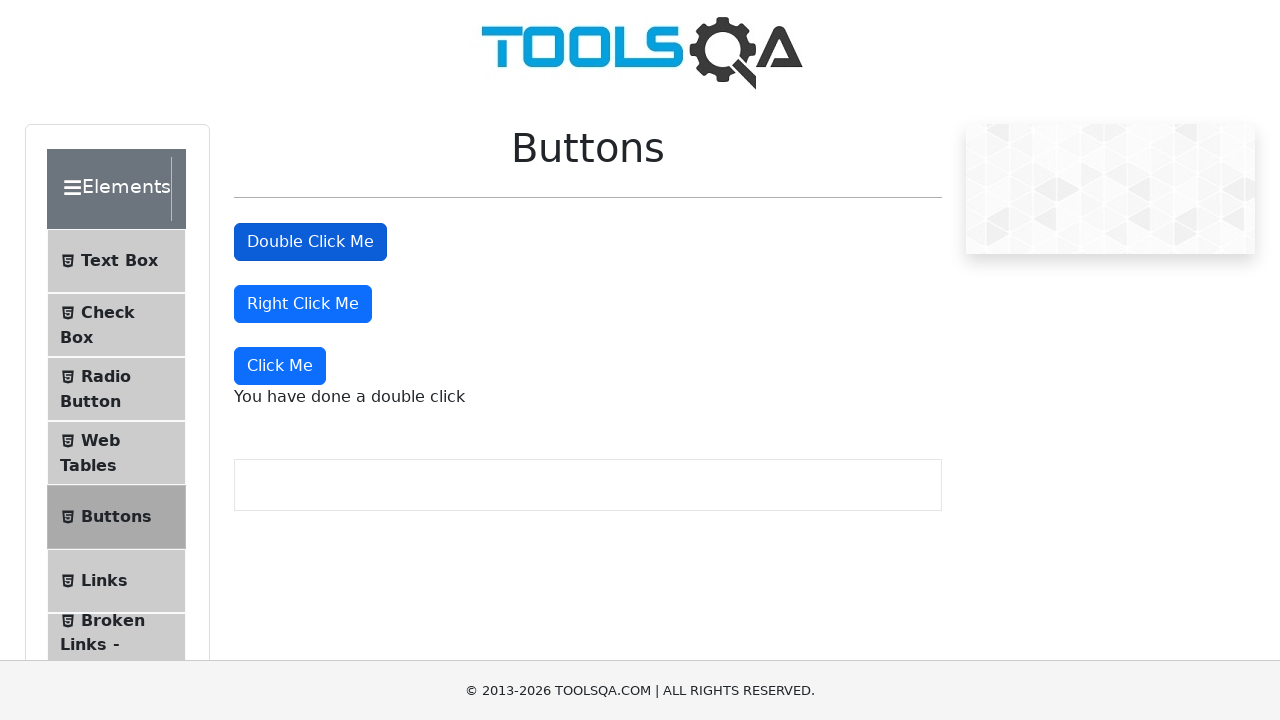

Right-clicked the right-click button at (303, 304) on #rightClickBtn
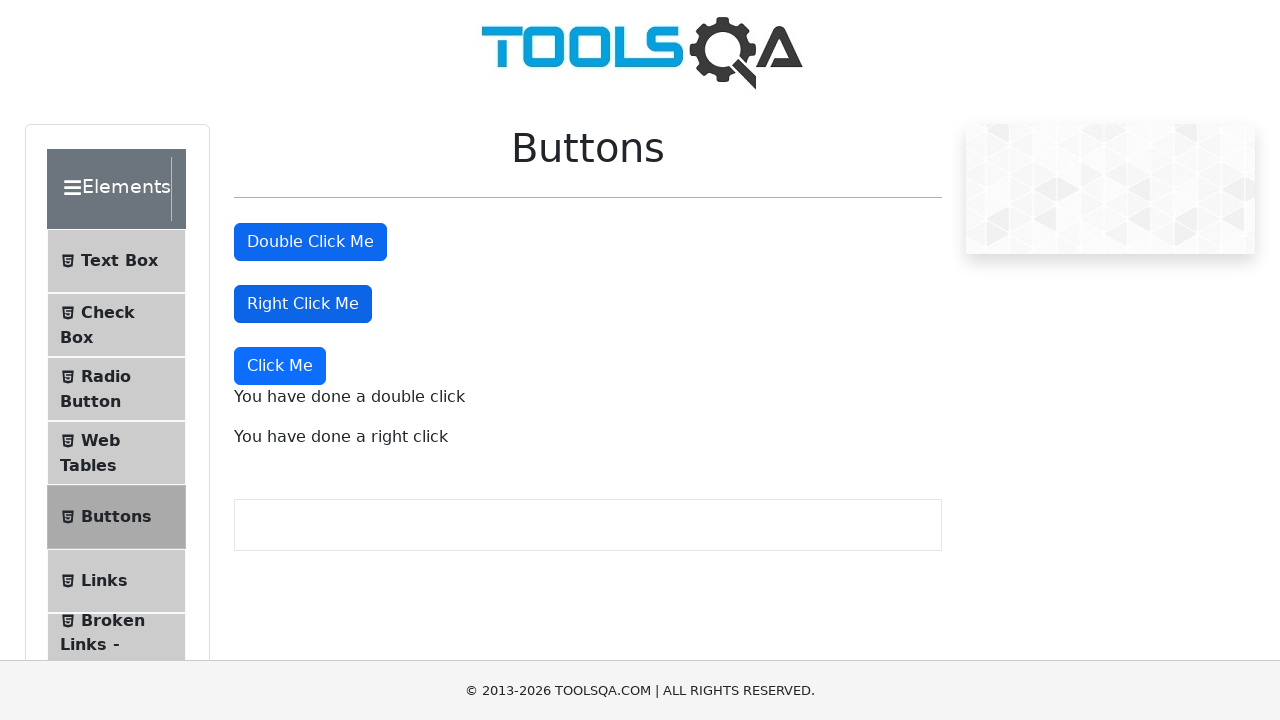

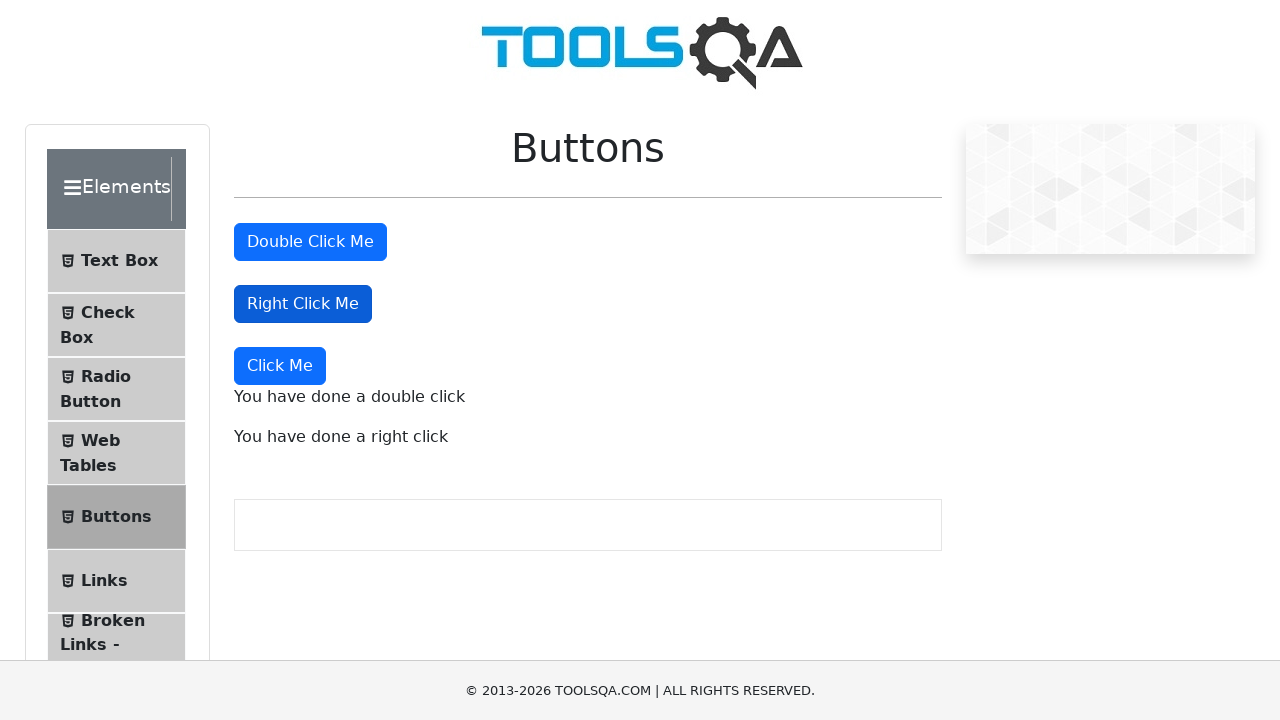